Tests navigation by verifying the page title, clicking a link, and confirming the URL changes to the expected destination page

Starting URL: http://saucelabs.com/test/guinea-pig

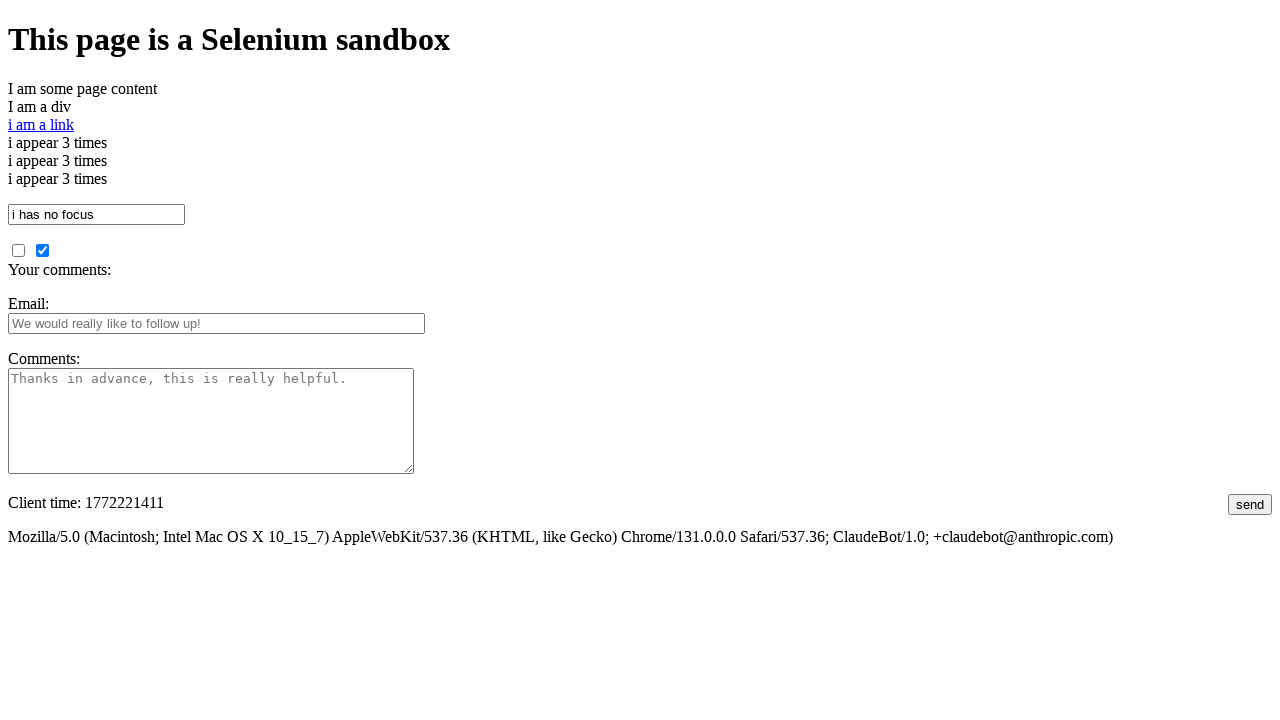

Verified page title contains 'I am a page title - Sauce Labs'
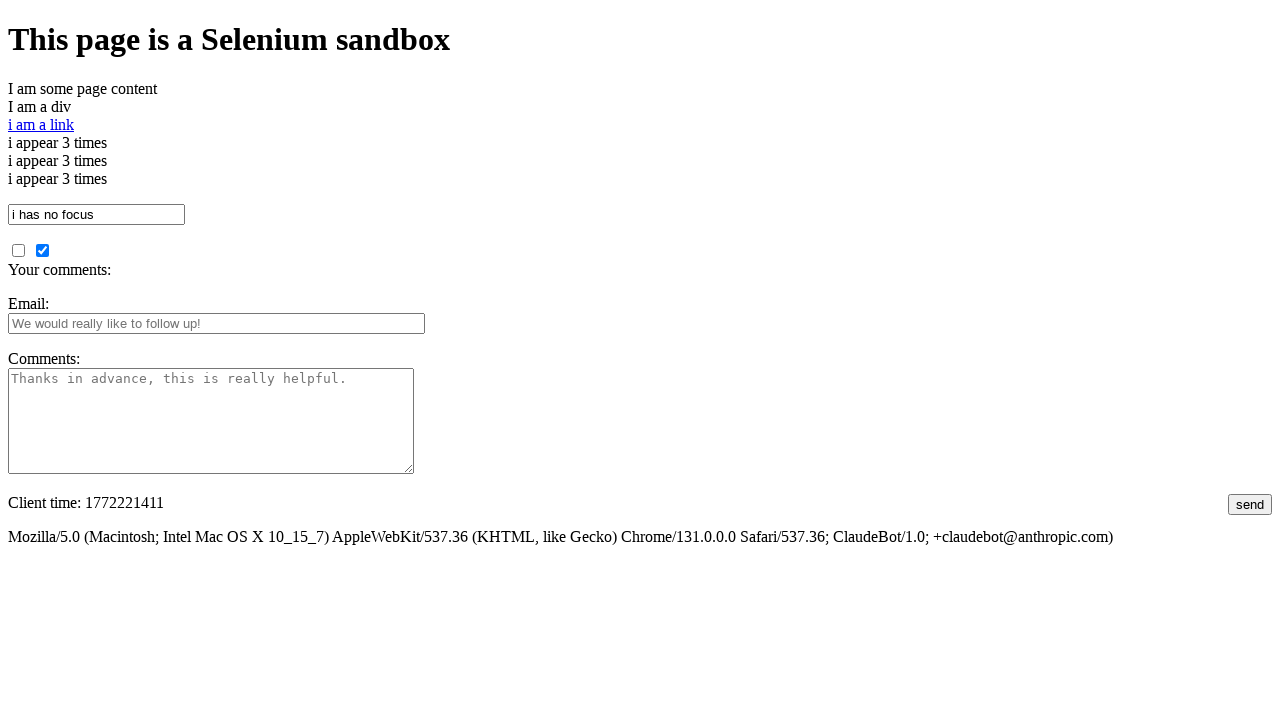

Clicked link with id 'i am a link' at (41, 124) on #i\ am\ a\ link
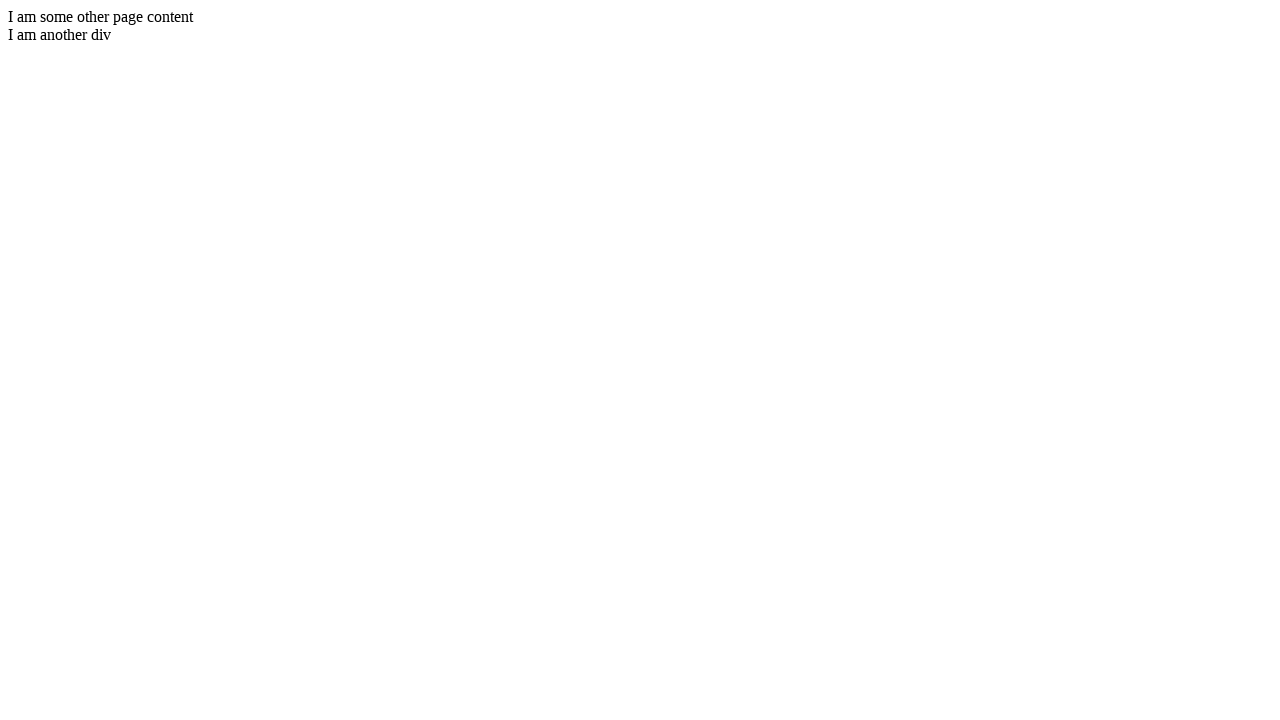

Waited for navigation to test-guinea-pig2 page
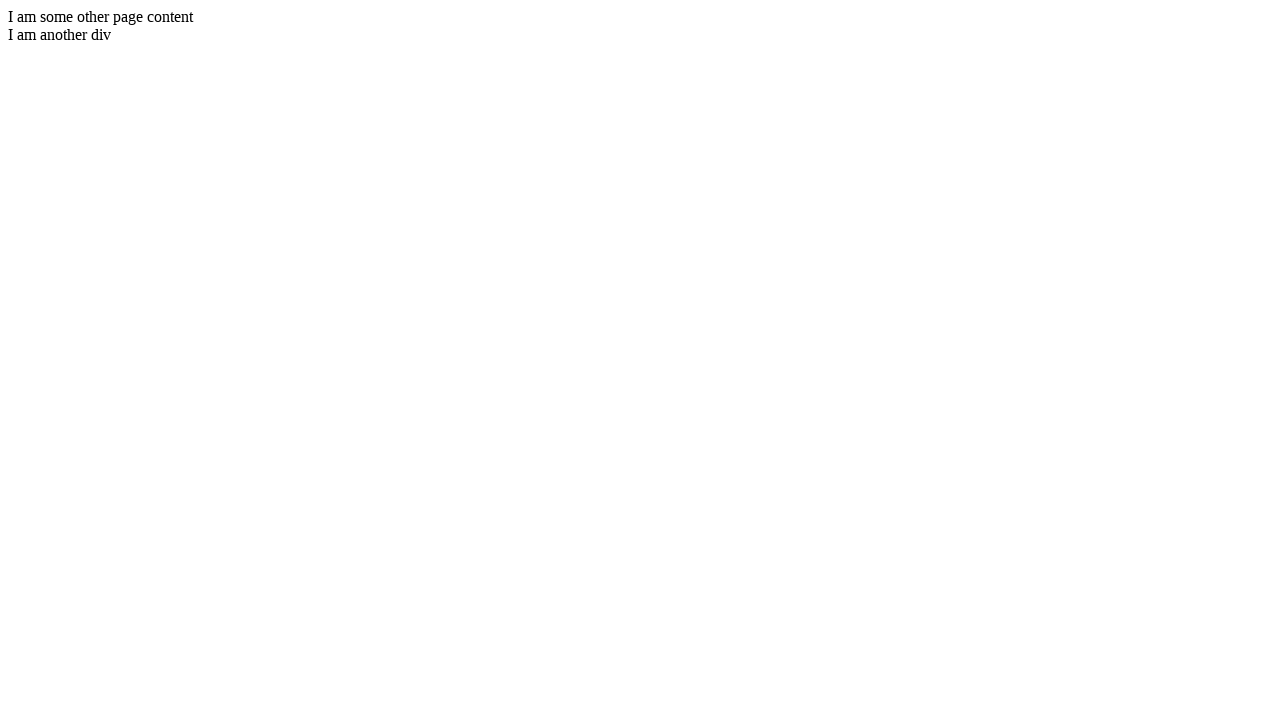

Verified URL contains 'test-guinea-pig2'
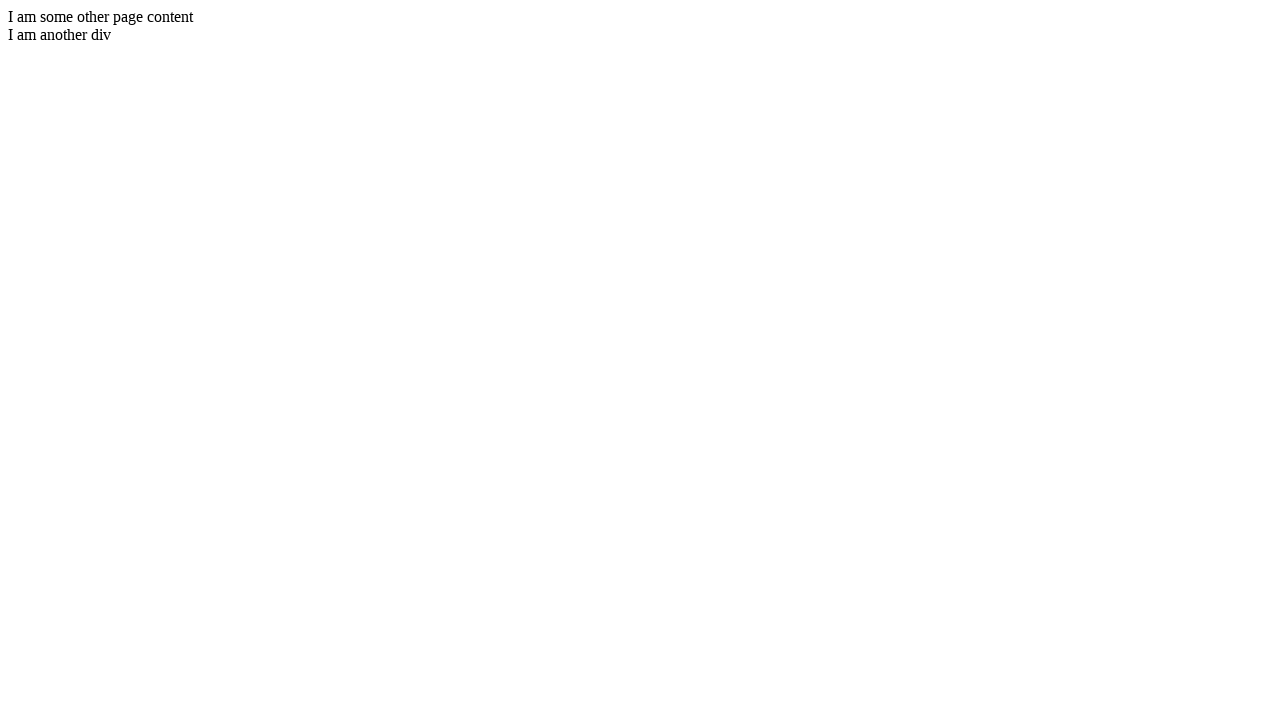

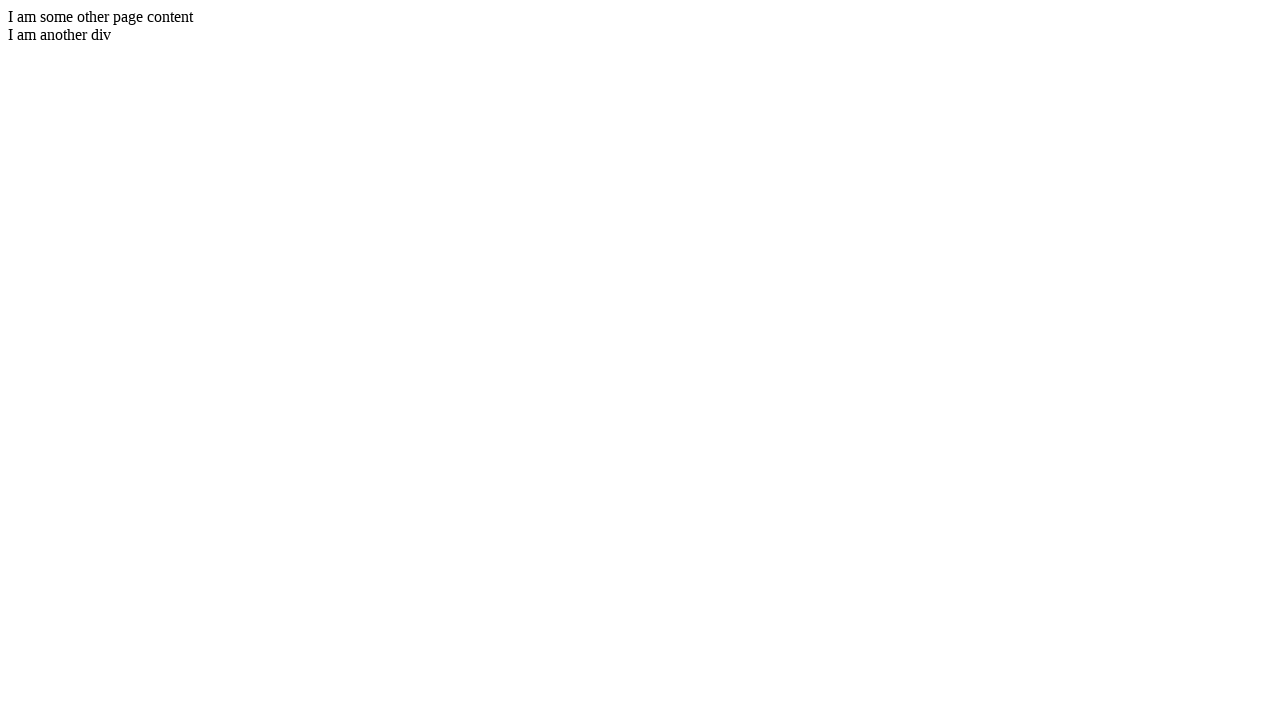